Tests jQuery UI slider functionality by switching to an iframe and dragging the slider handle 200 pixels to the right

Starting URL: https://jqueryui.com/slider/

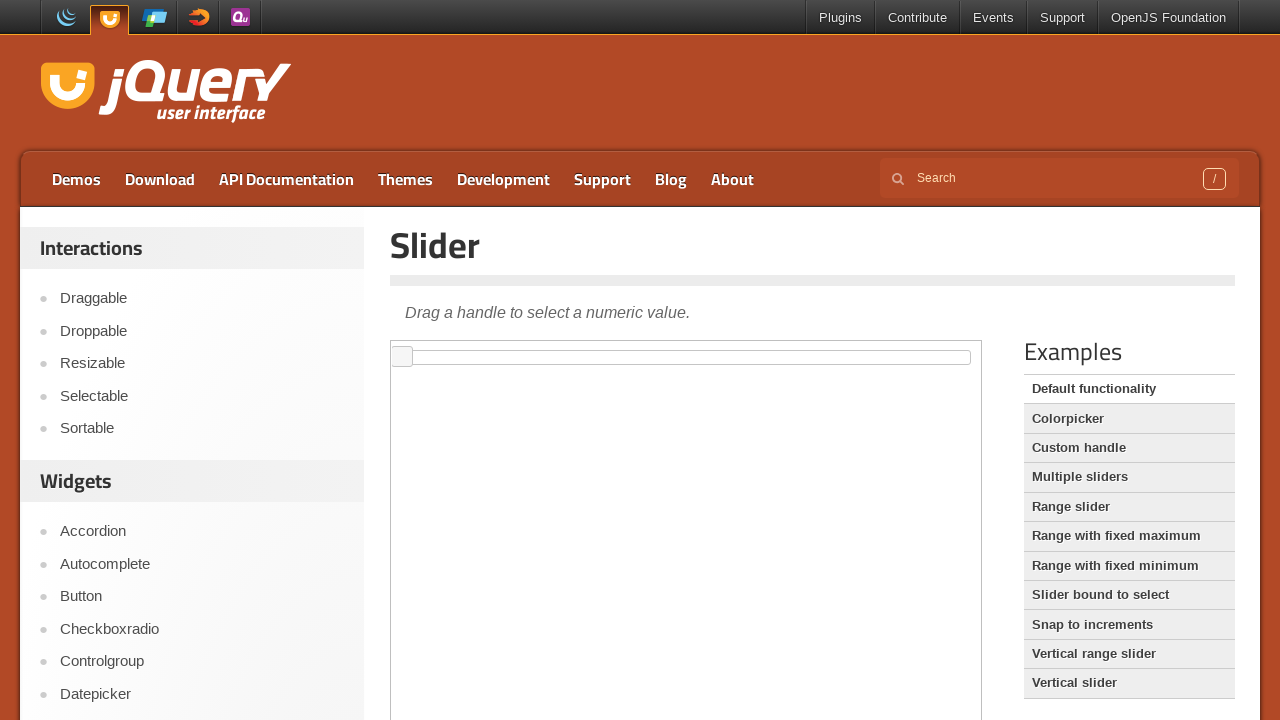

Located the demo iframe
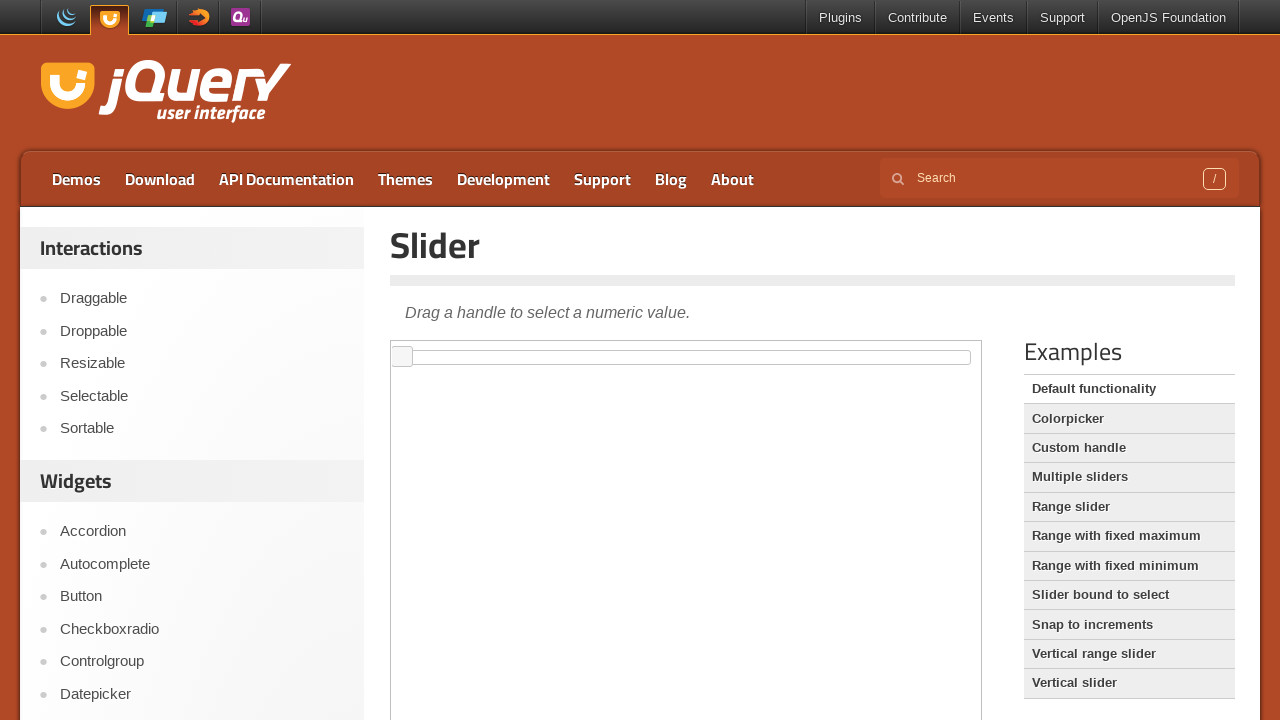

Located the jQuery UI slider handle element
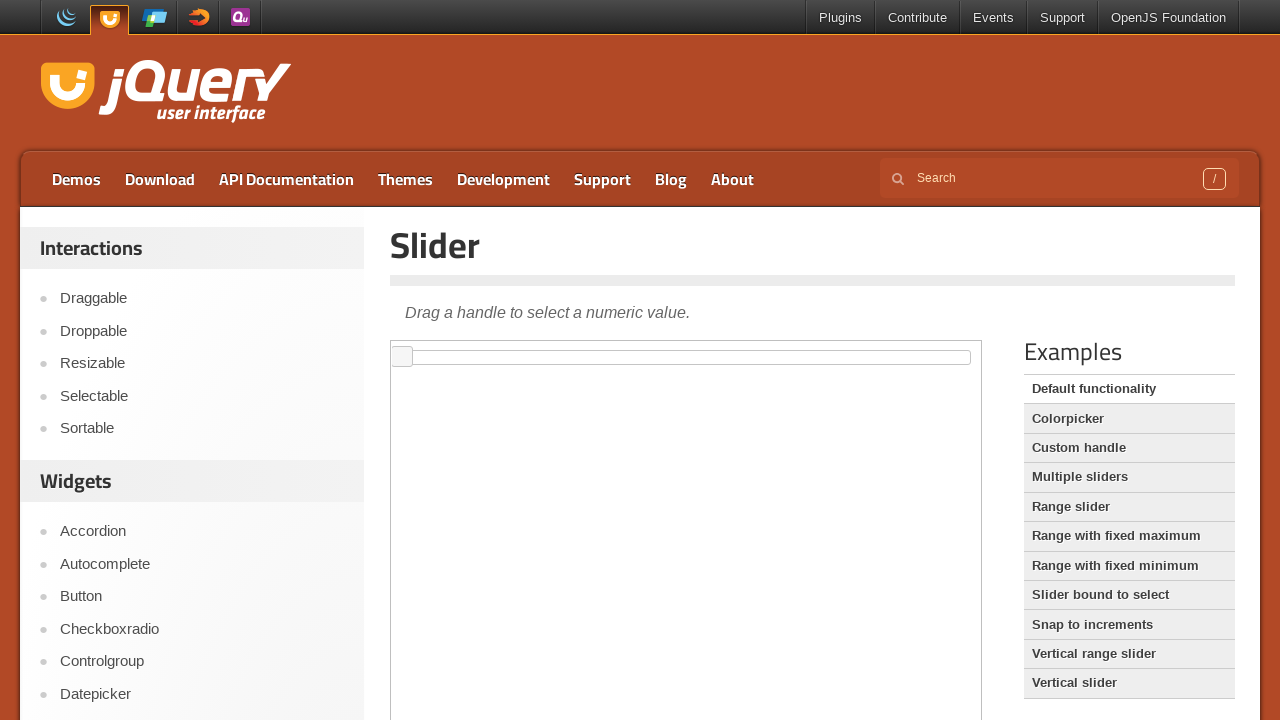

Dragged slider handle 200 pixels to the right at (593, 347)
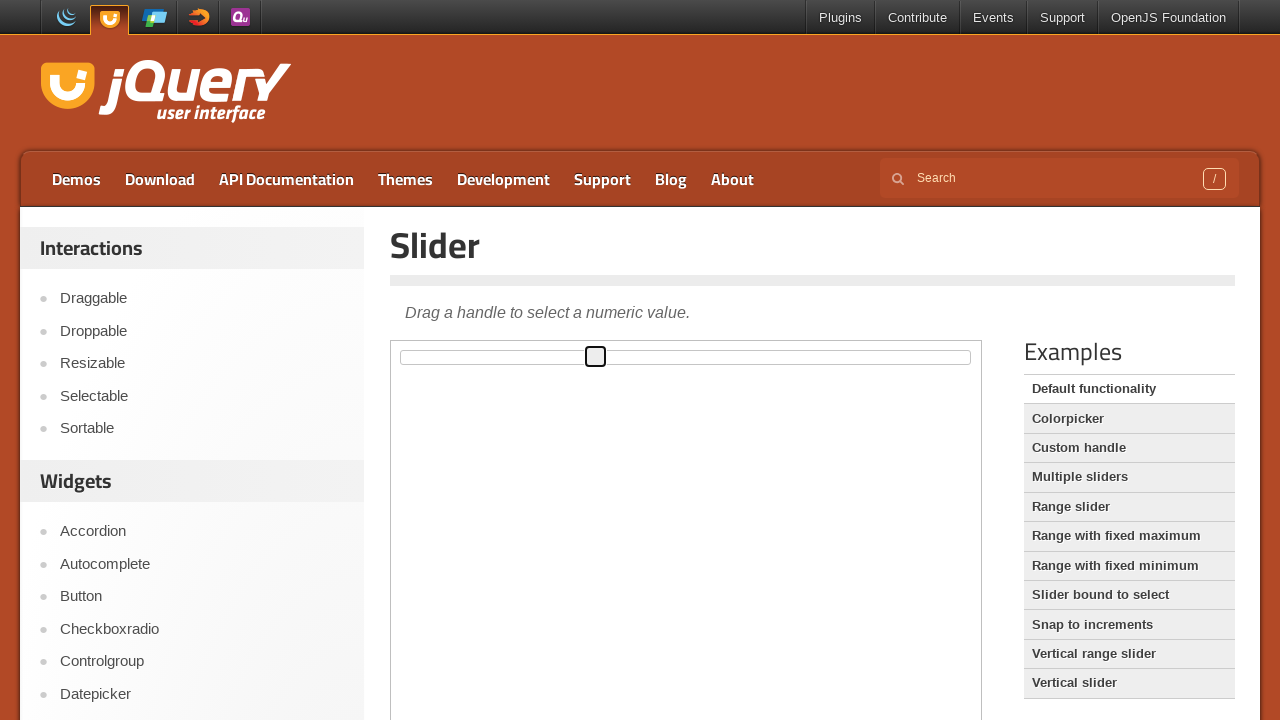

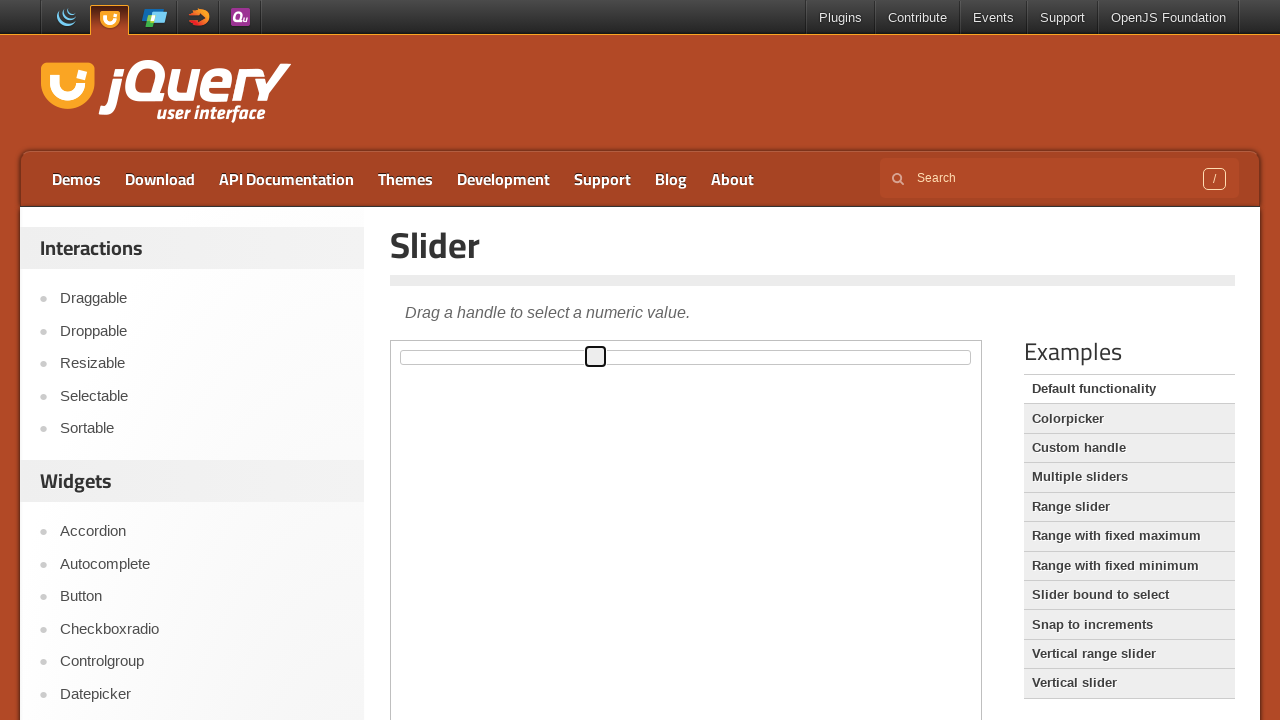